Tests scrolling functionality by navigating to a page and scrolling to bring a specific element (Disclaimer link) into view using JavaScript scroll behavior.

Starting URL: https://mail.rediff.com/cgi-bin/login.cgi

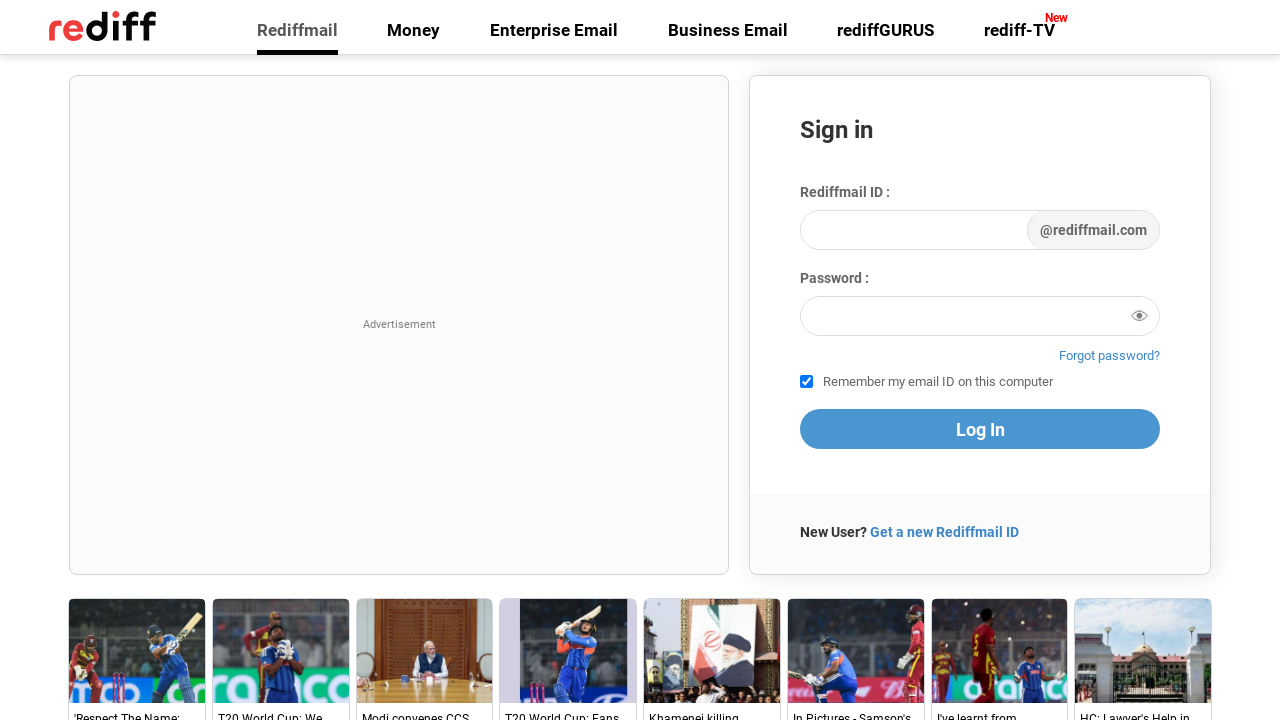

Navigated to Rediff Mail login page
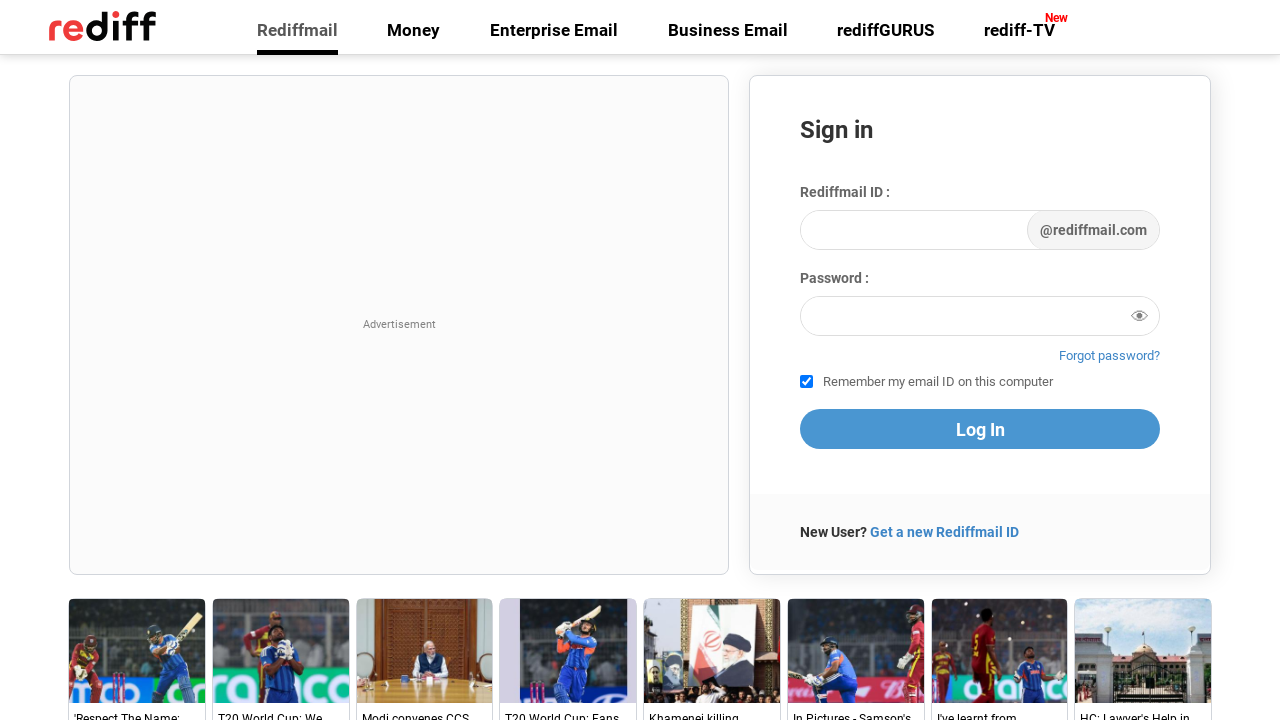

Located Disclaimer link element
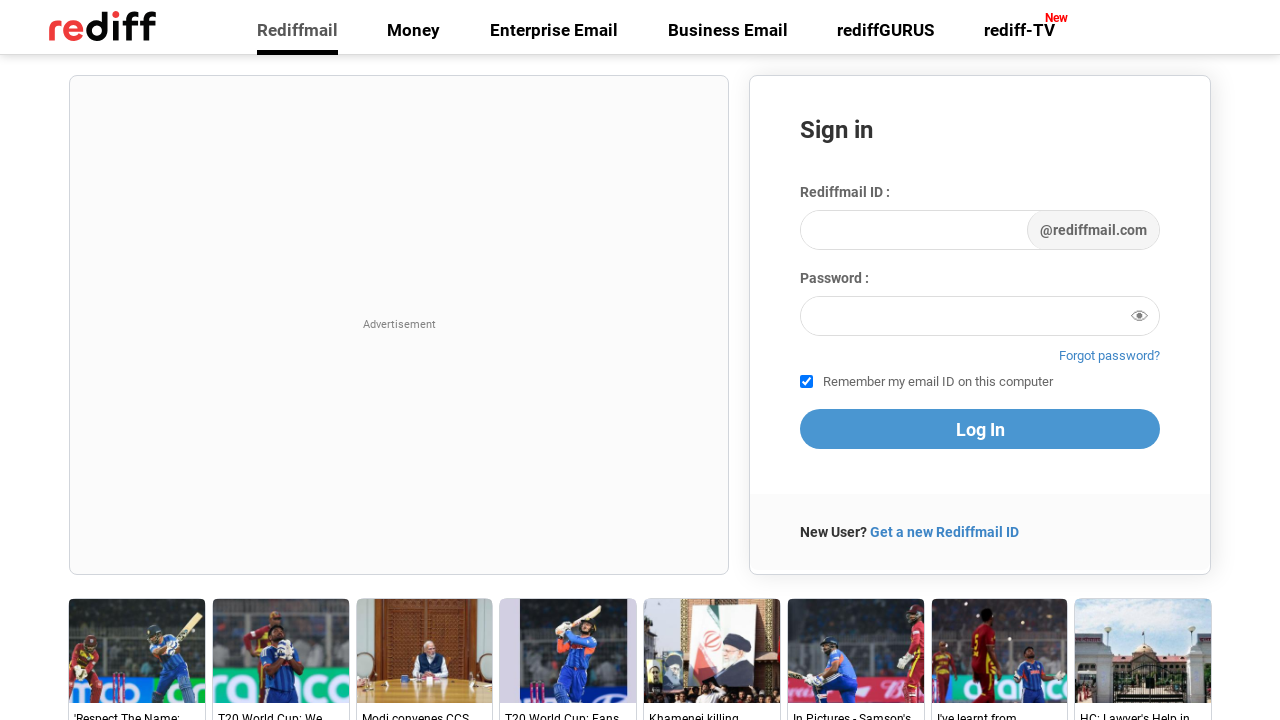

Scrolled Disclaimer link into view using scroll_into_view_if_needed()
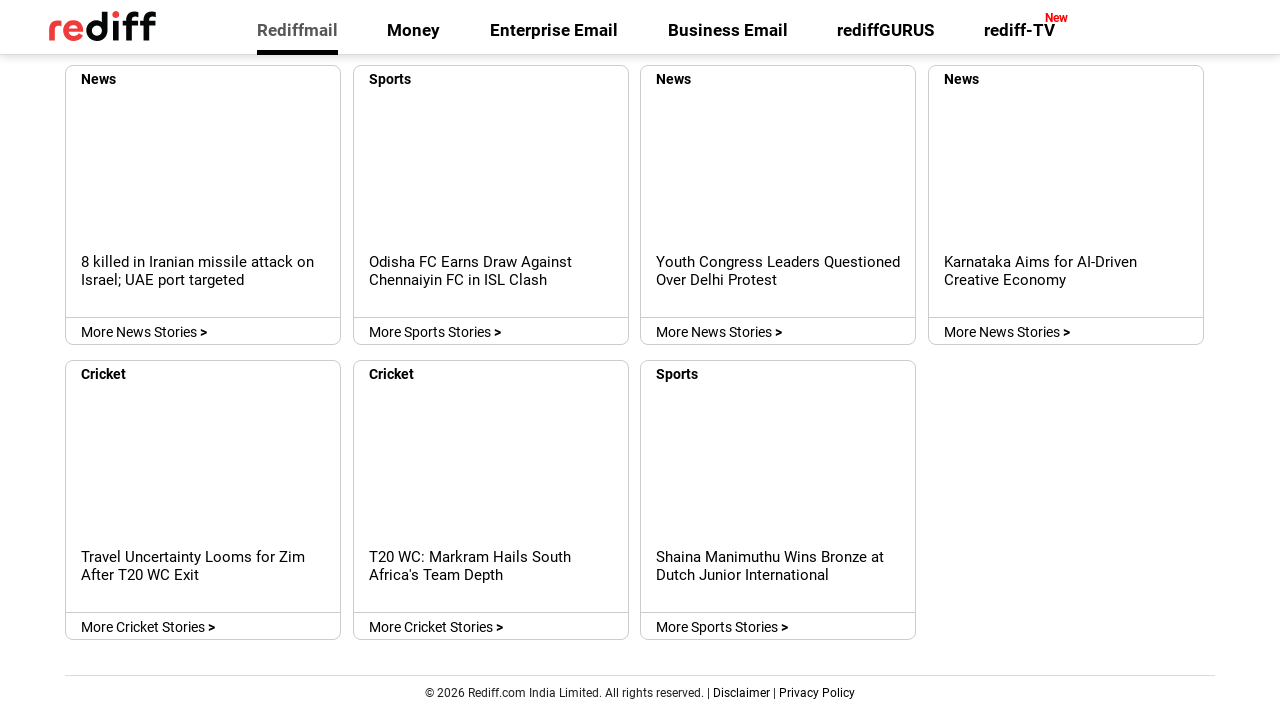

Waited 1000ms to observe scroll result
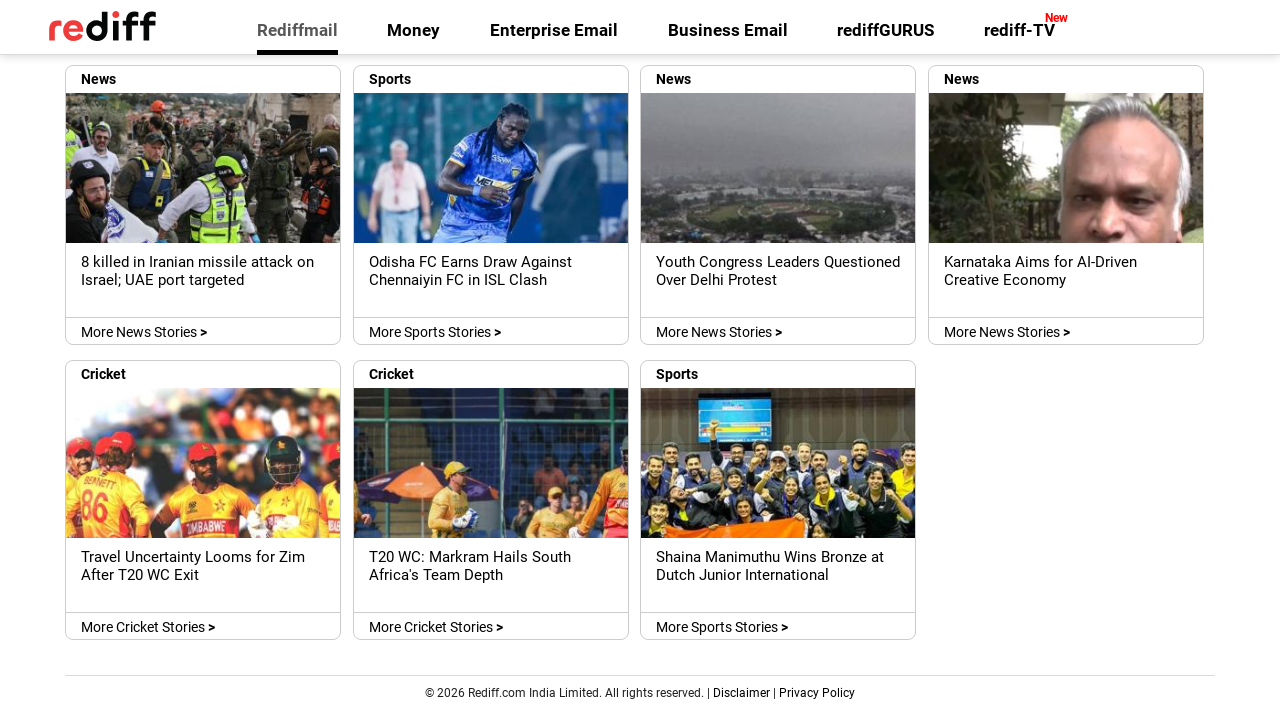

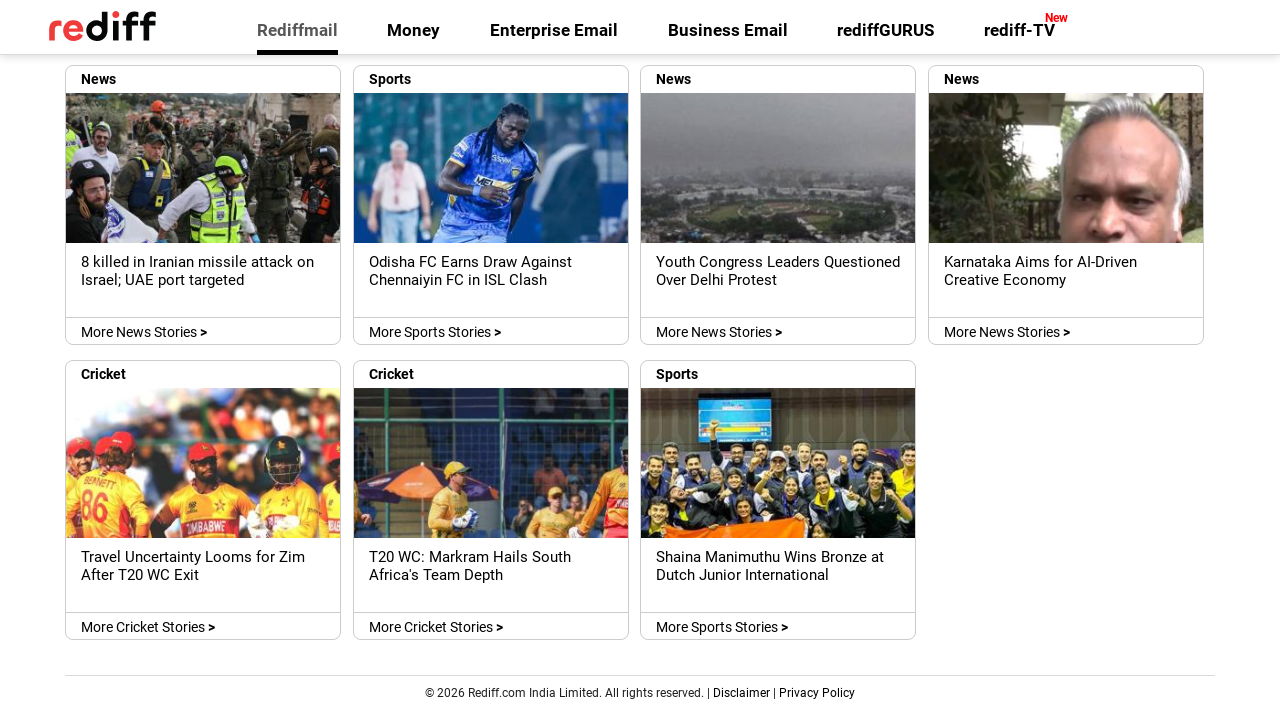